Navigates to Flipkart homepage and verifies the page loads successfully by checking that the page title and content are available.

Starting URL: https://www.flipkart.com/

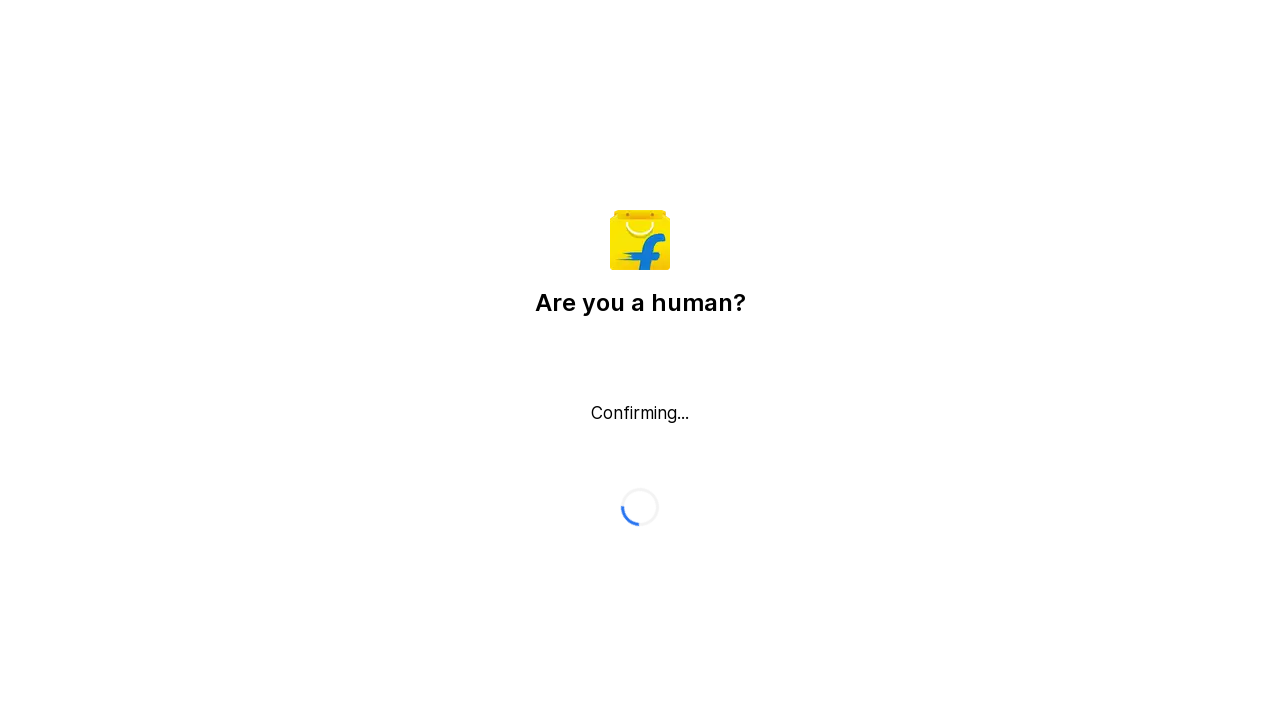

Waited for page to reach domcontentloaded state
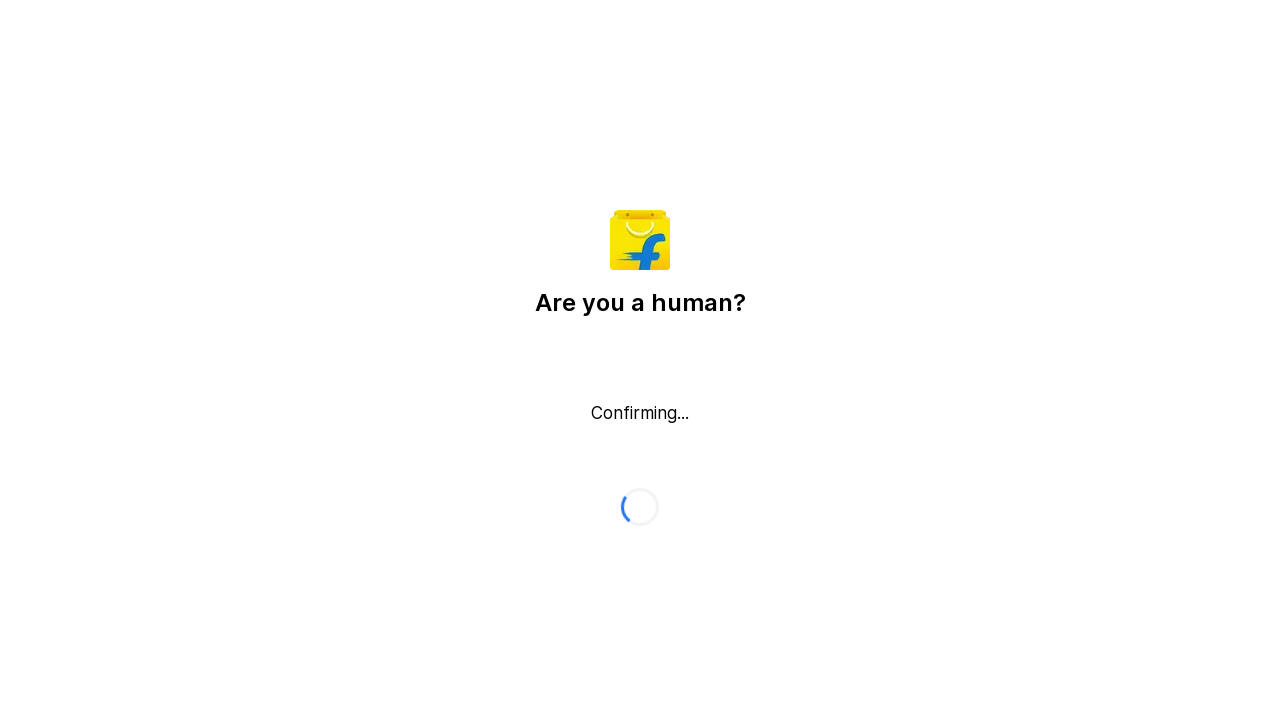

Verified page title is not empty
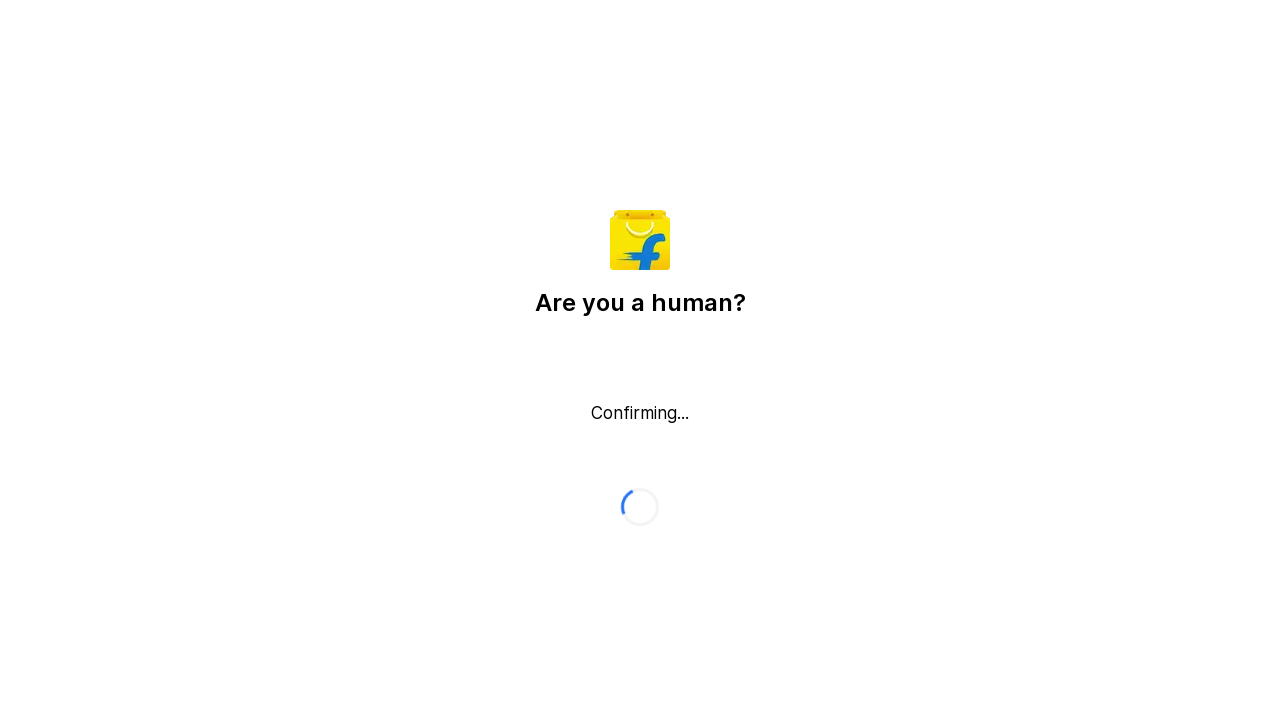

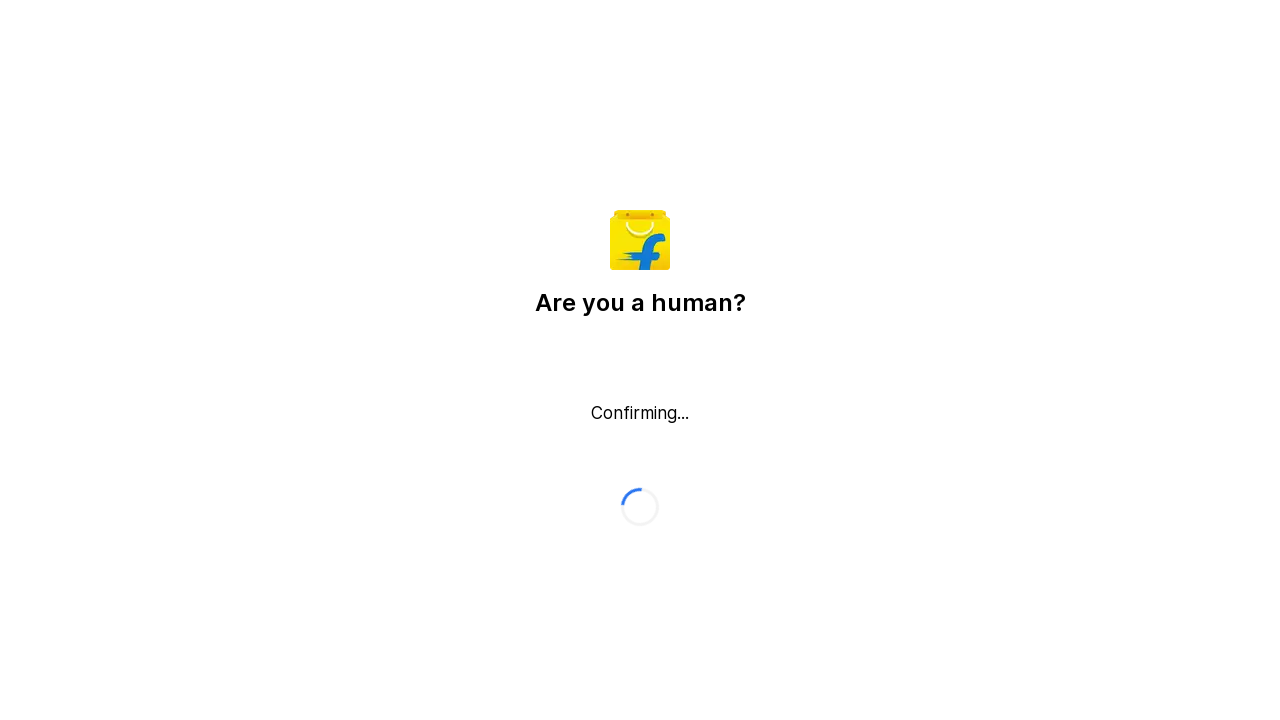